Navigates to the Automation Exercise website, verifies the home page is loaded, then clicks on the Test Cases button and verifies navigation to the test cases page

Starting URL: http://automationexercise.com

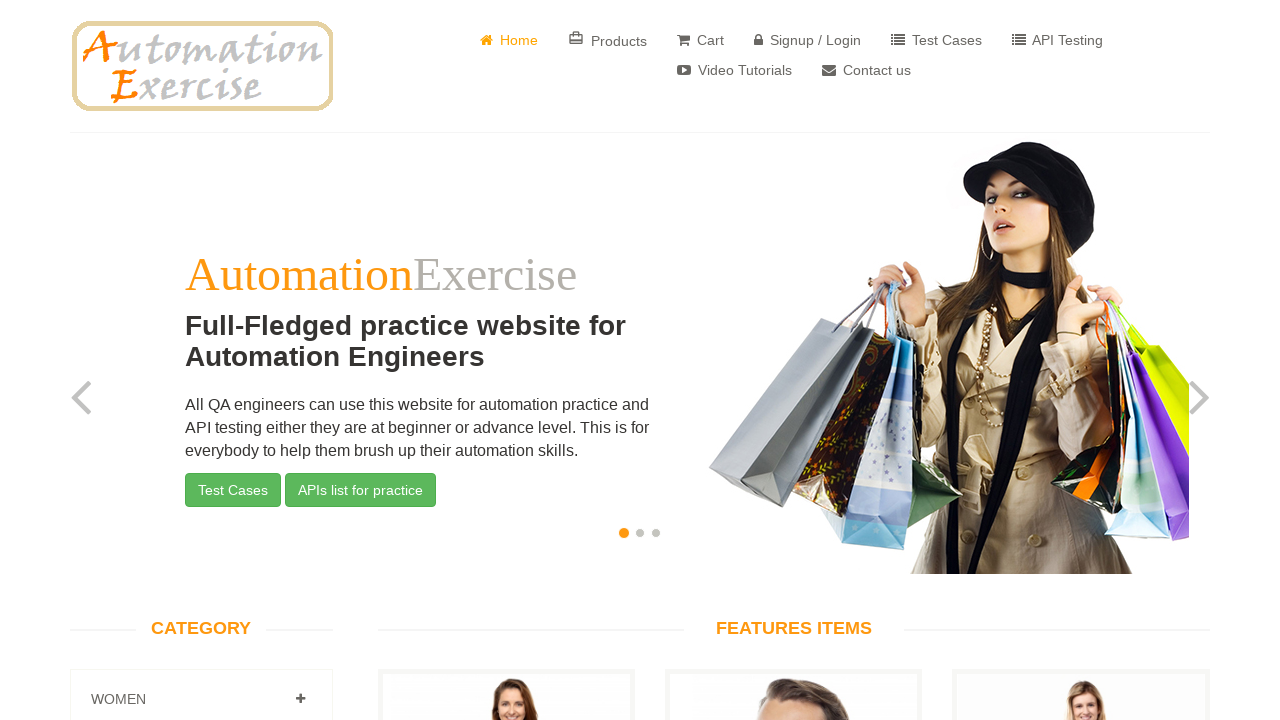

Clicked on 'Test Cases' button in the navigation menu at (936, 40) on xpath=//*[@id="header"]/div/div/div/div[2]/div/ul/li[5]/a
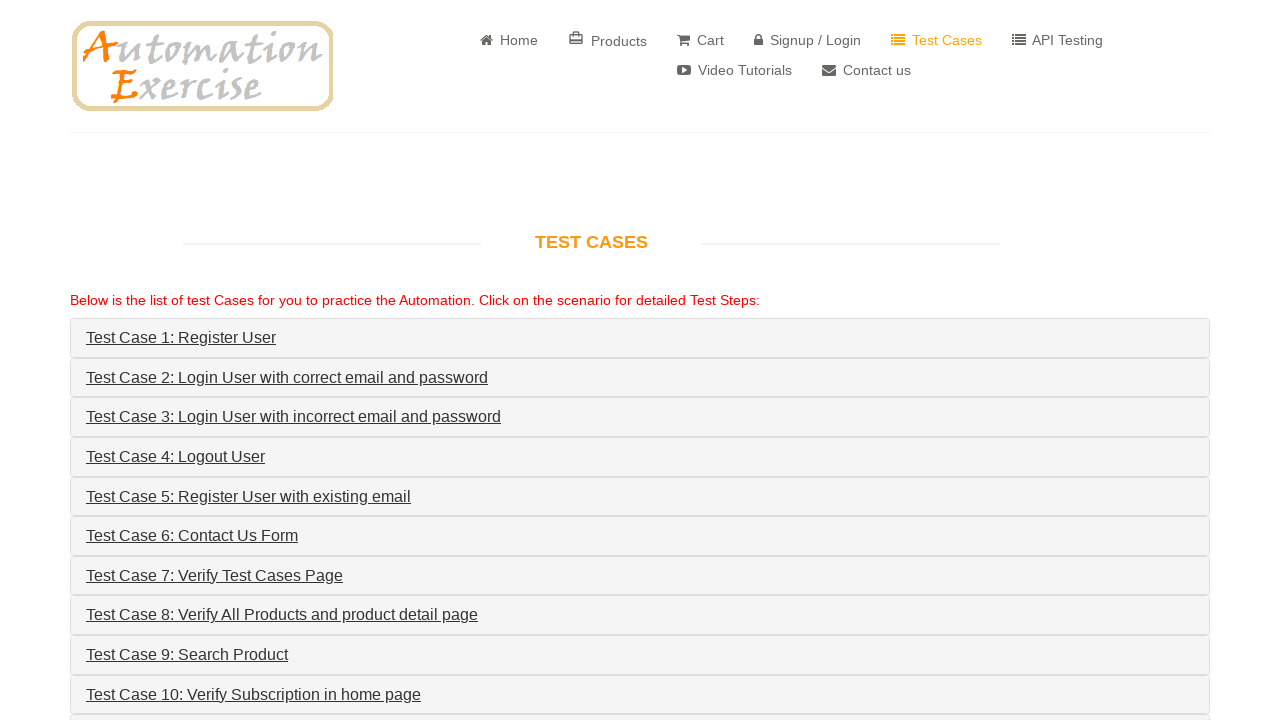

Navigated to test cases page
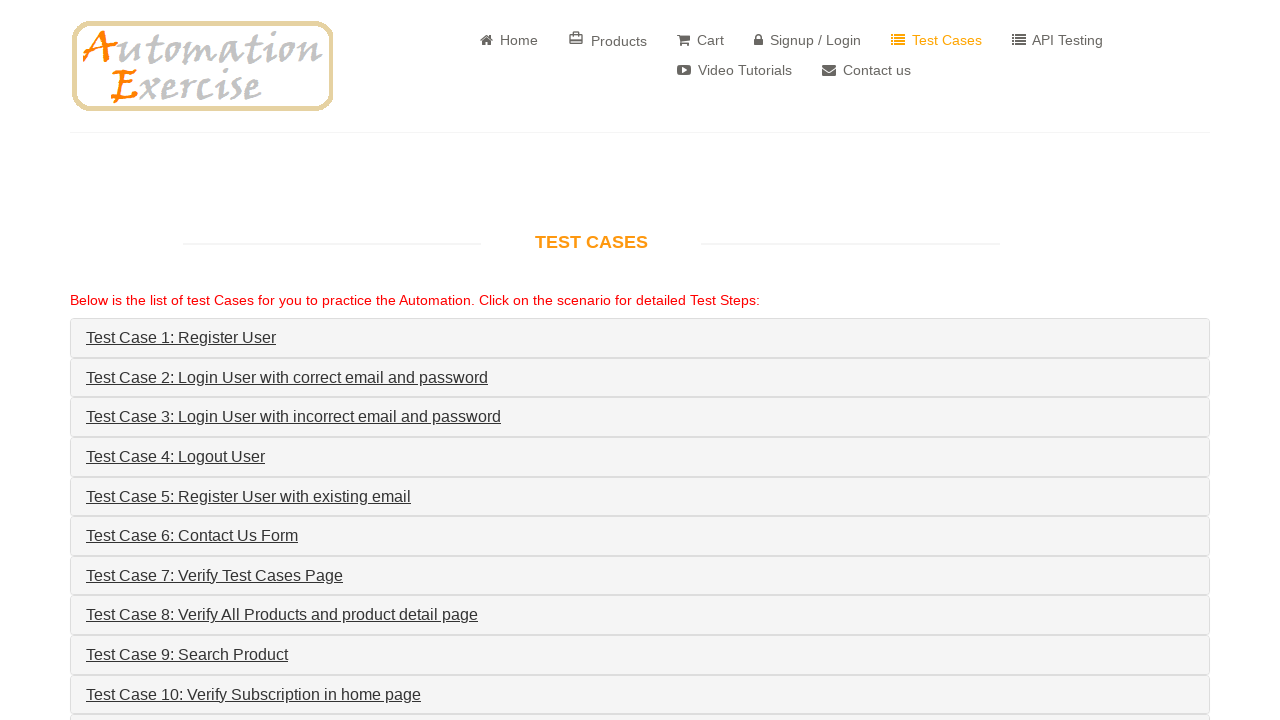

Test cases page fully loaded (networkidle)
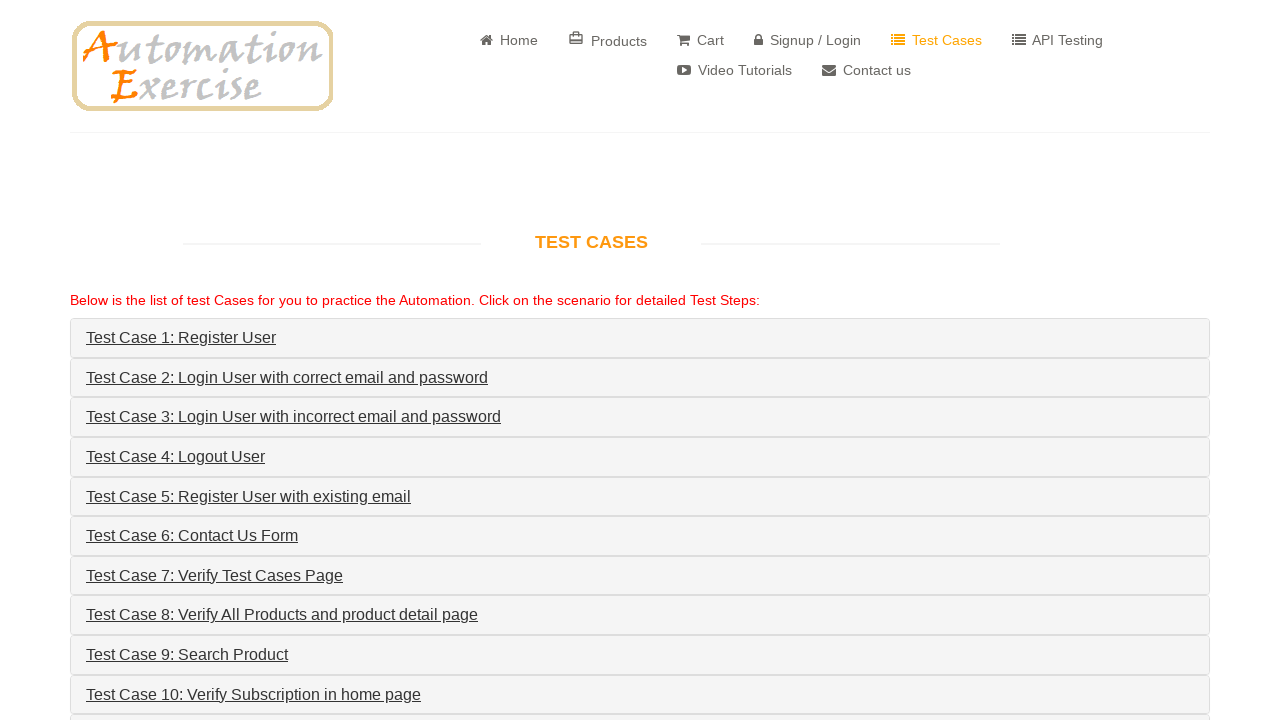

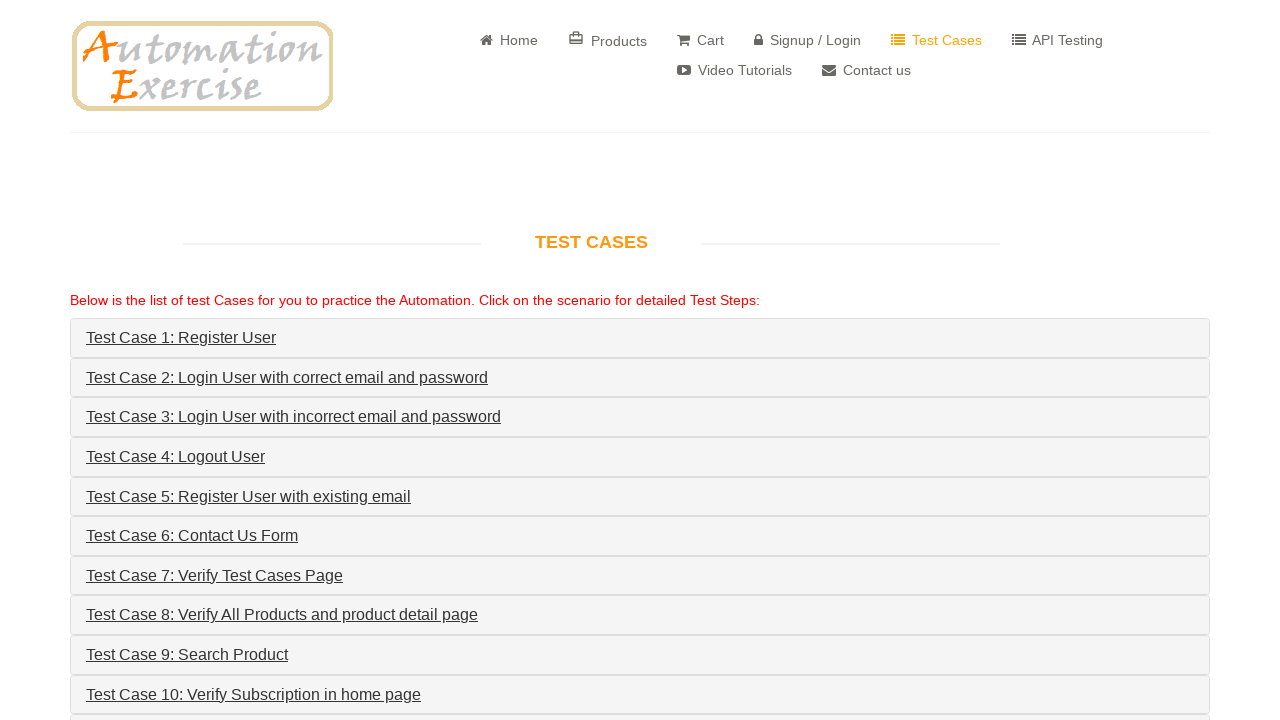